Tests custom radio button and checkbox selection on a Google Forms page by clicking on location options

Starting URL: https://docs.google.com/forms/d/e/1FAIpQLSfiypnd69zhuDkjKgqvpID9kwO29UCzeCVrGGtbNPZXQok0jA/viewform

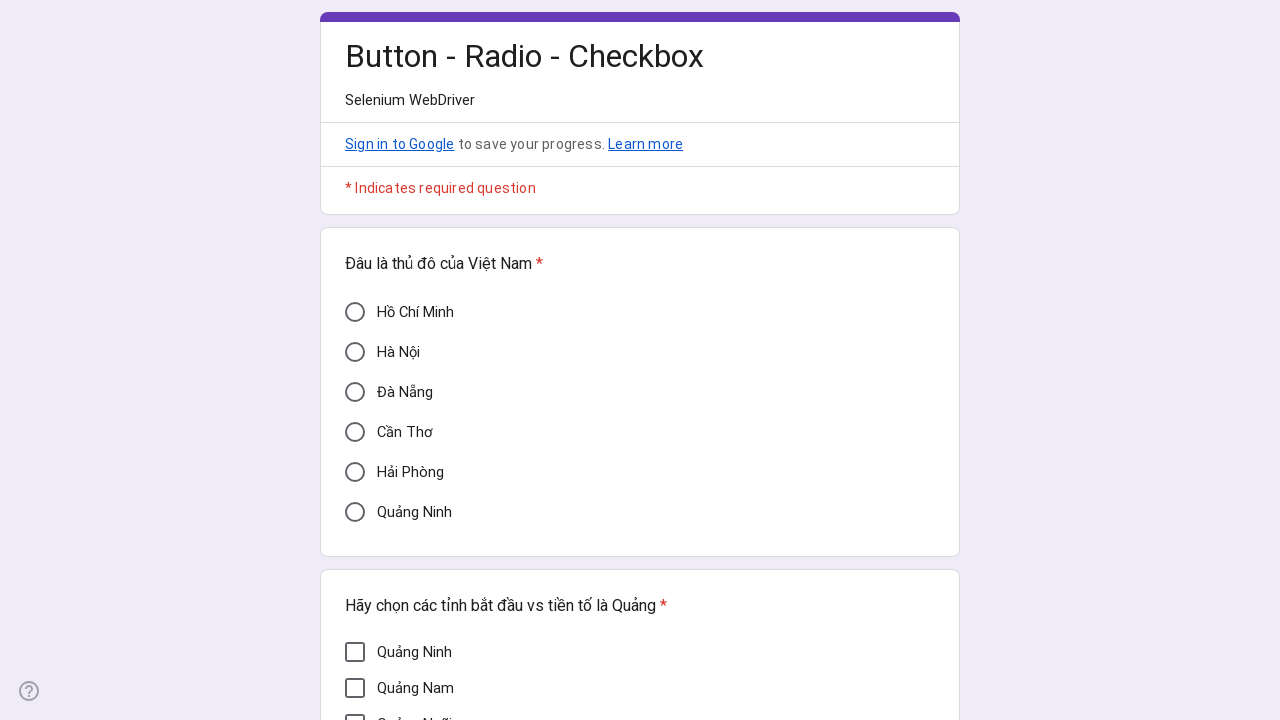

Clicked 'Cần Thơ' radio button using JavaScript
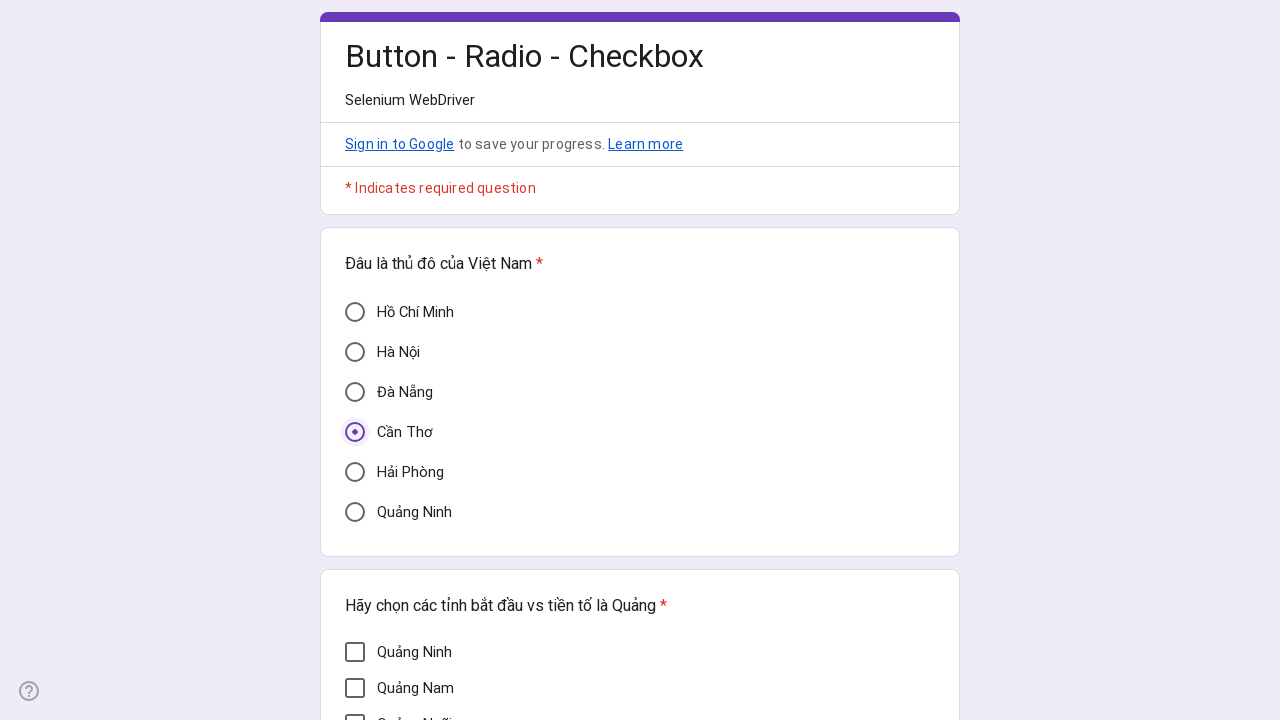

Clicked 'Quảng Nam' checkbox using JavaScript
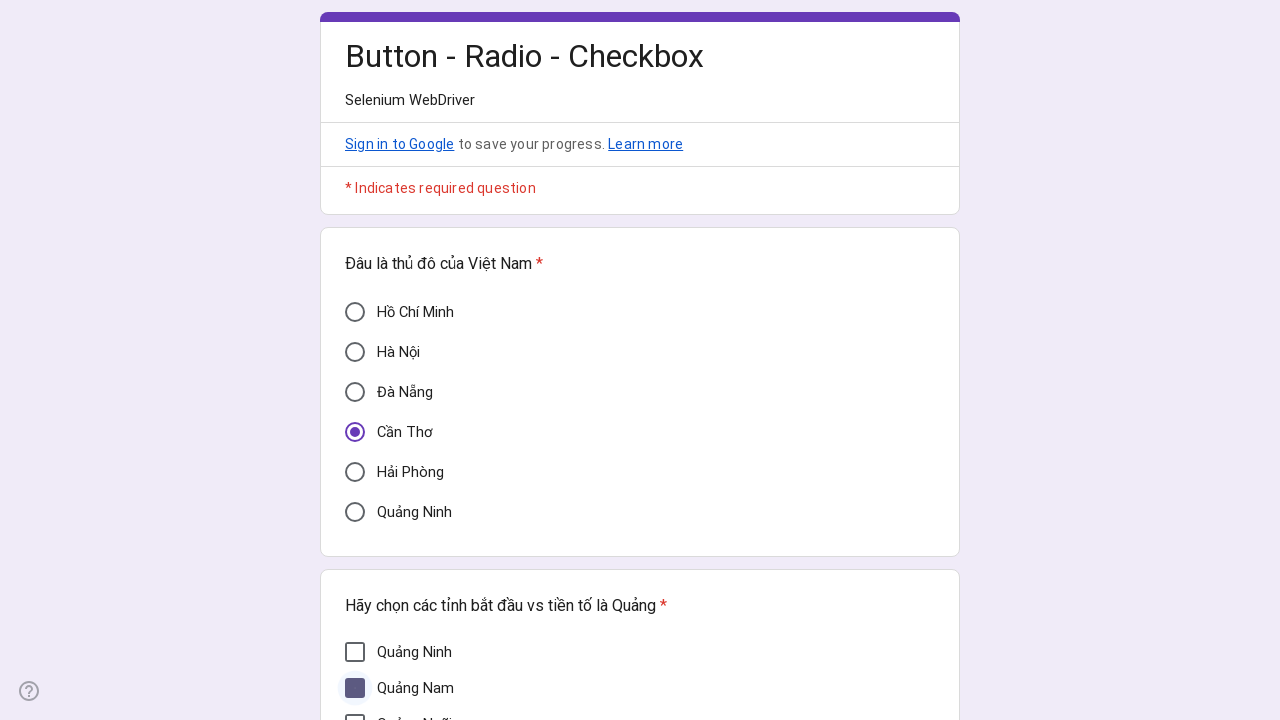

Verified 'Cần Thơ' radio button is checked
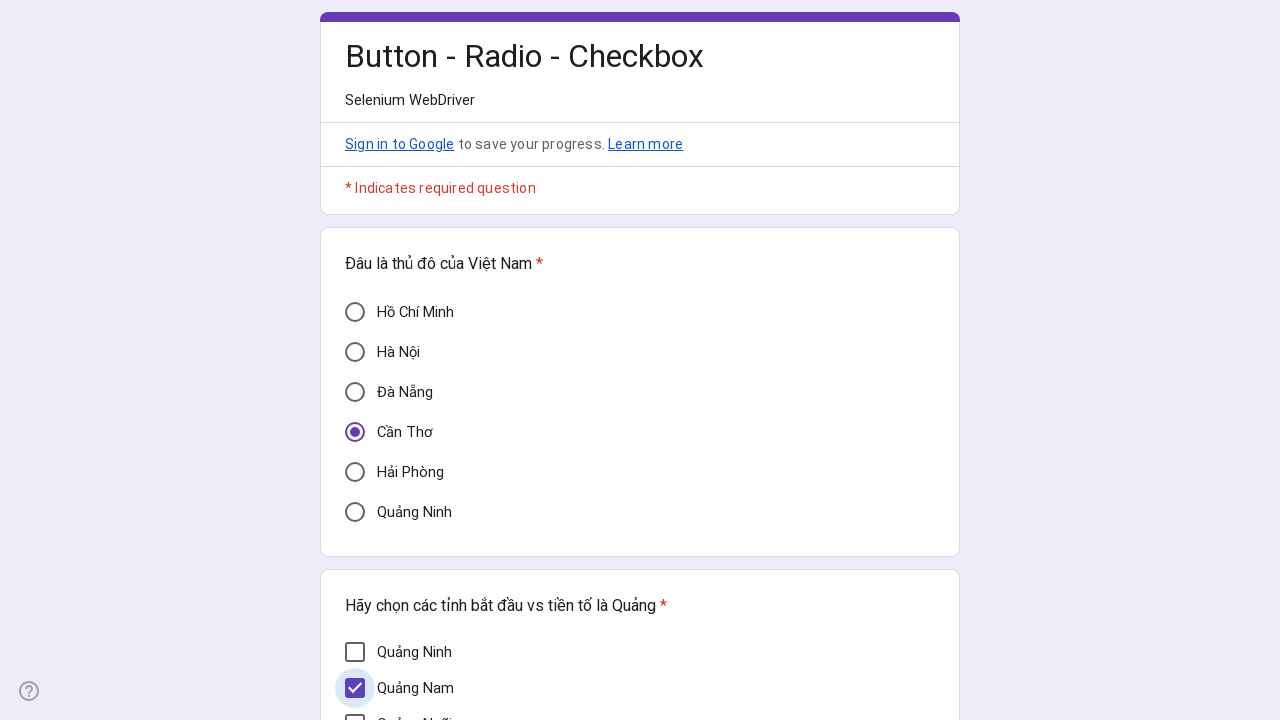

Verified 'Quảng Nam' checkbox is checked
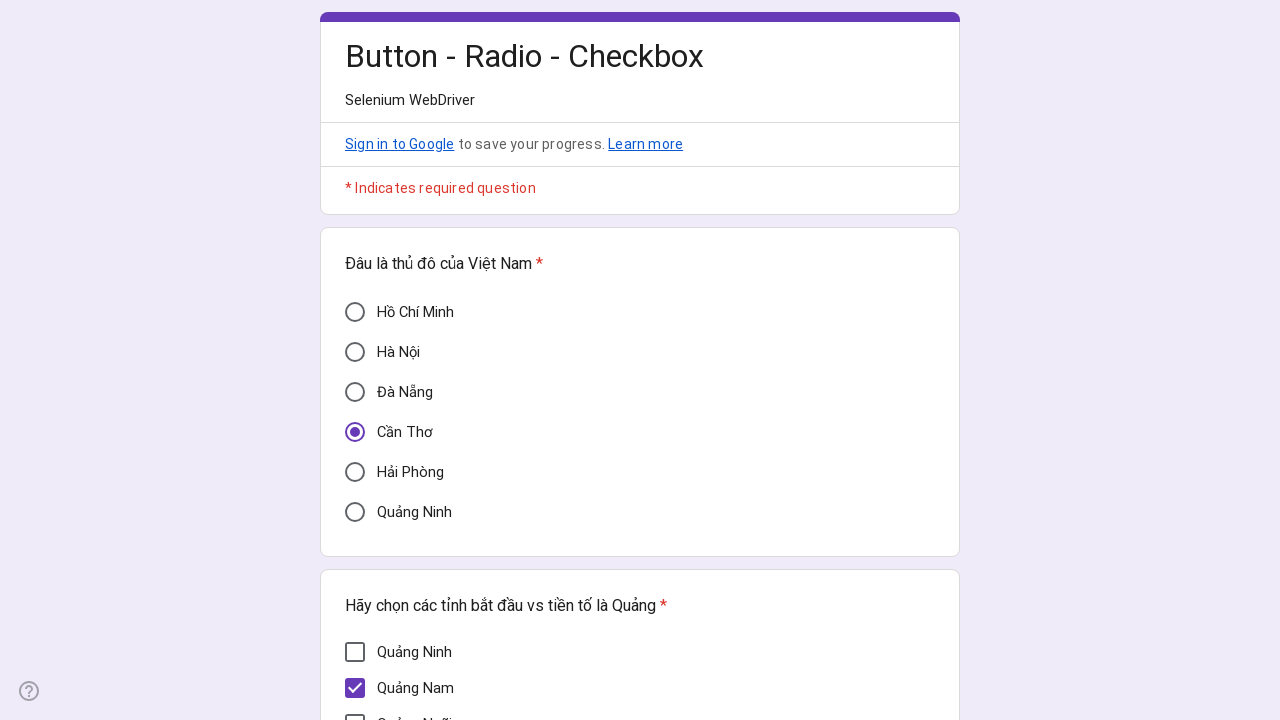

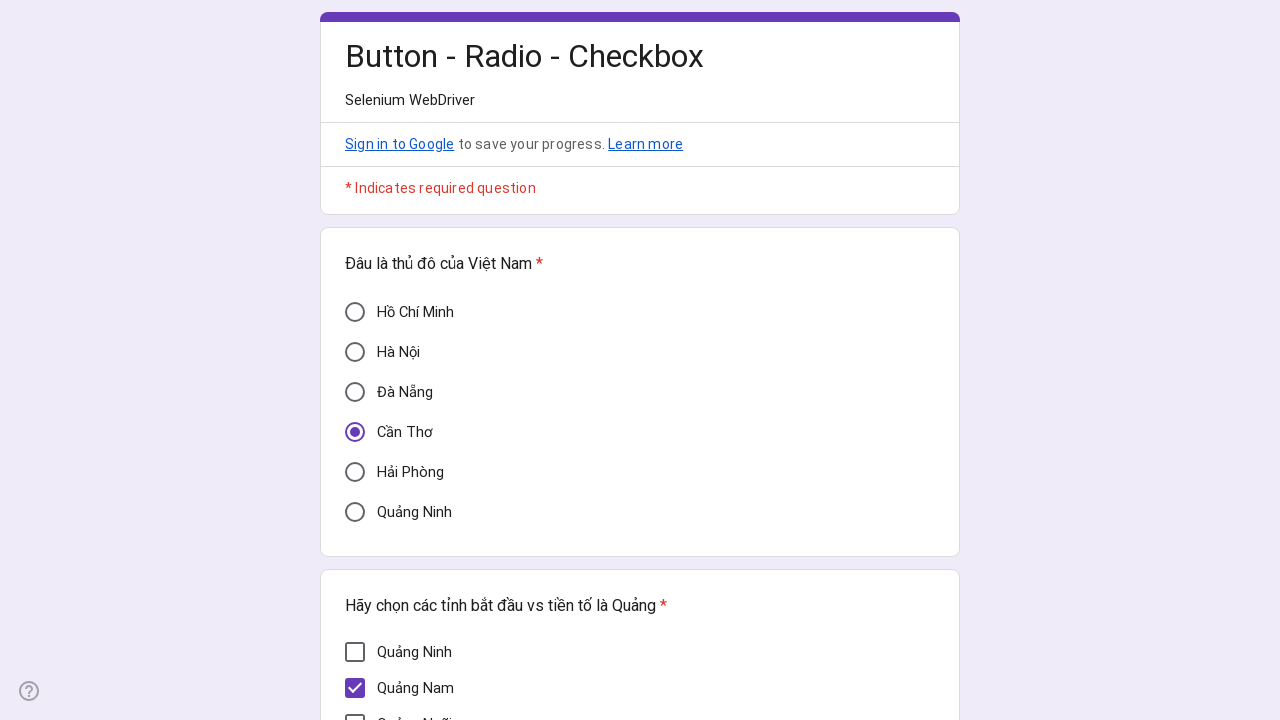